Tests a passenger count dropdown by clicking to open it, incrementing the adult passenger count 4 times using a loop, and then closing the dropdown

Starting URL: https://rahulshettyacademy.com/dropdownsPractise/

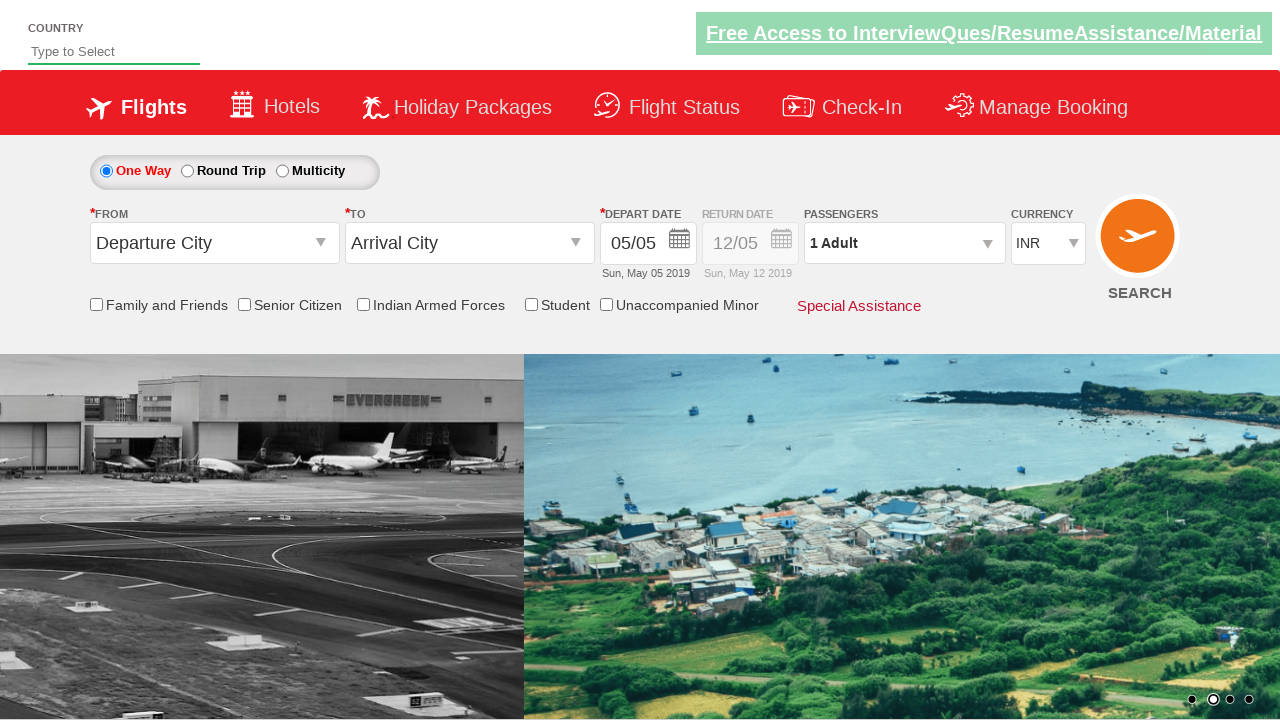

Clicked on passenger info dropdown to open it at (904, 243) on #divpaxinfo
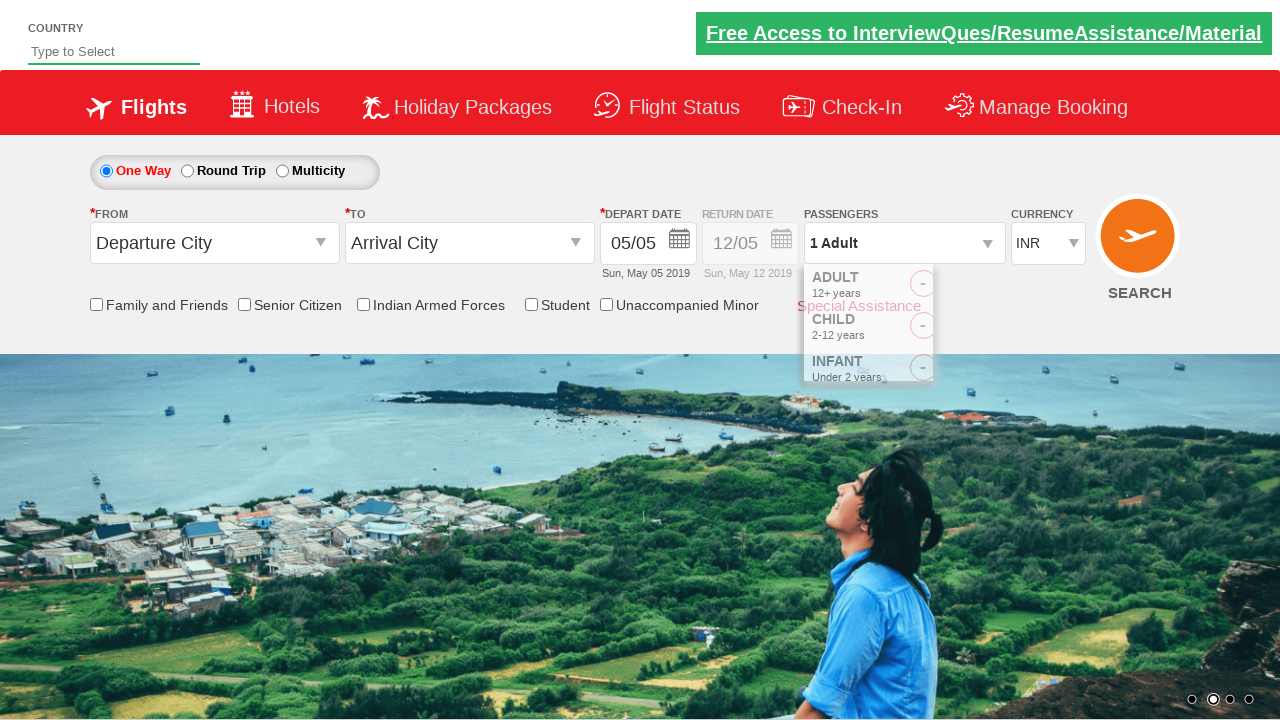

Waited for dropdown to be visible
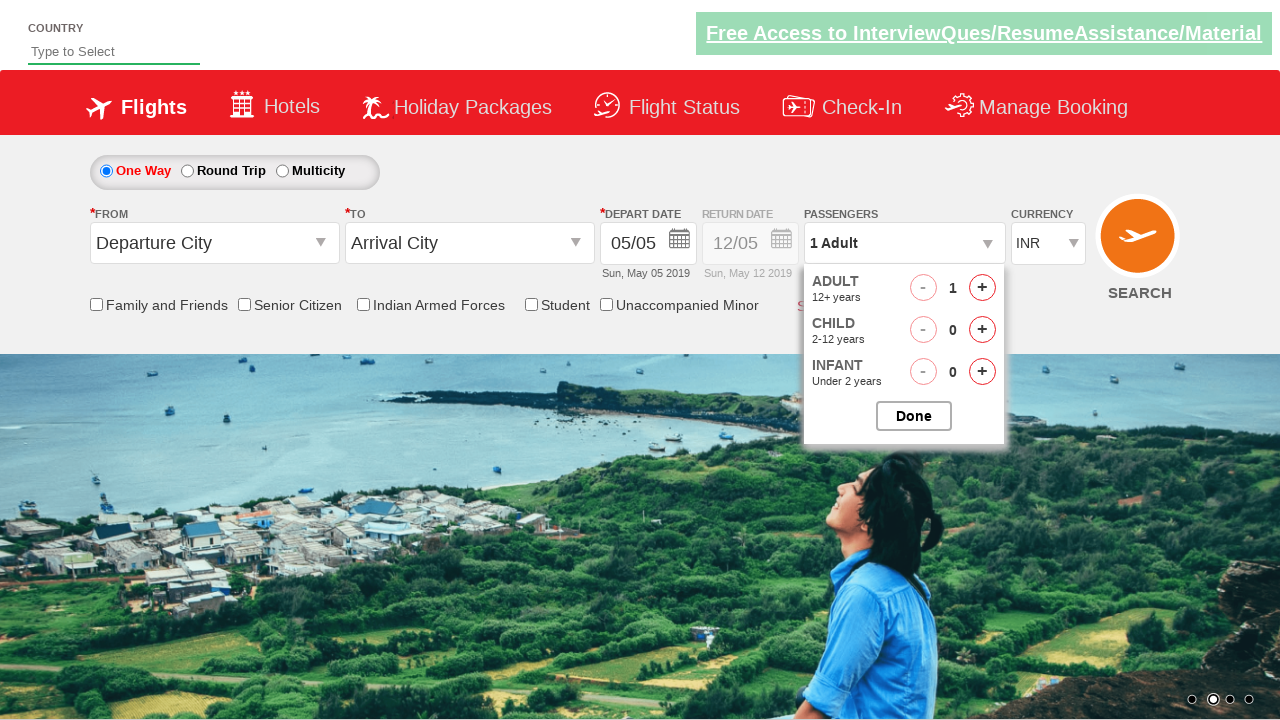

Incremented adult passenger count (iteration 1/4) at (982, 288) on #hrefIncAdt
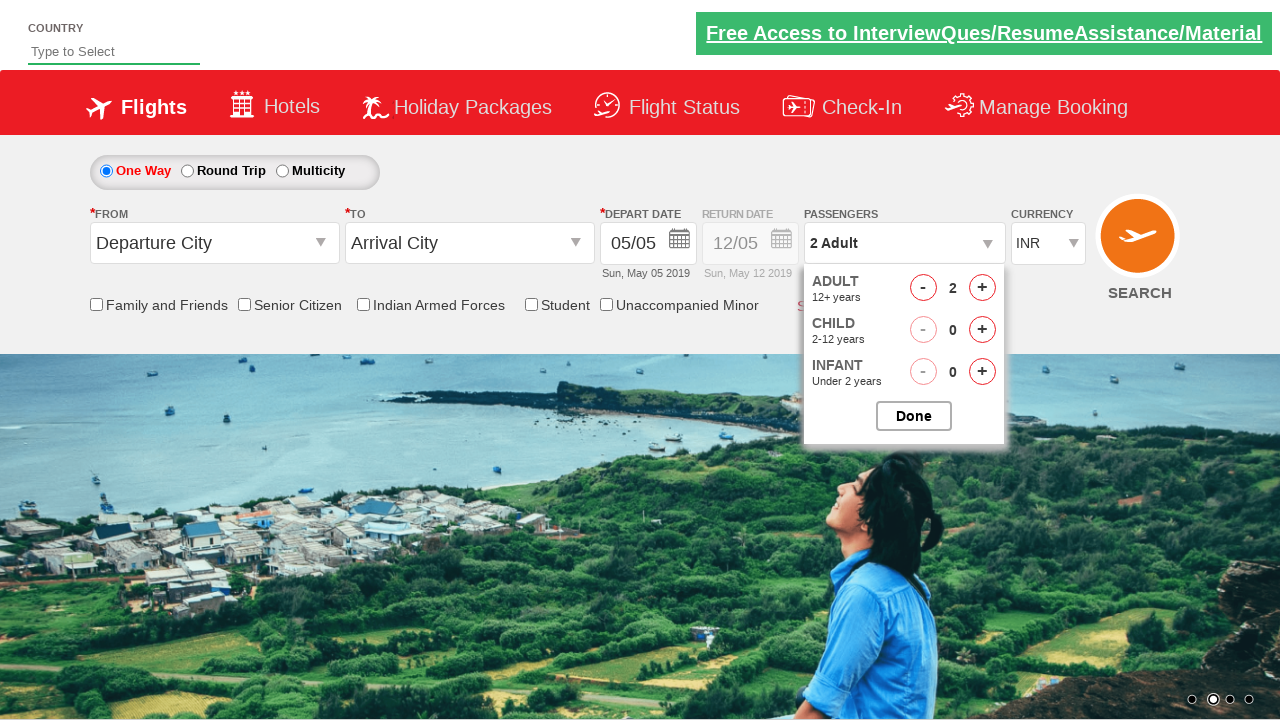

Incremented adult passenger count (iteration 2/4) at (982, 288) on #hrefIncAdt
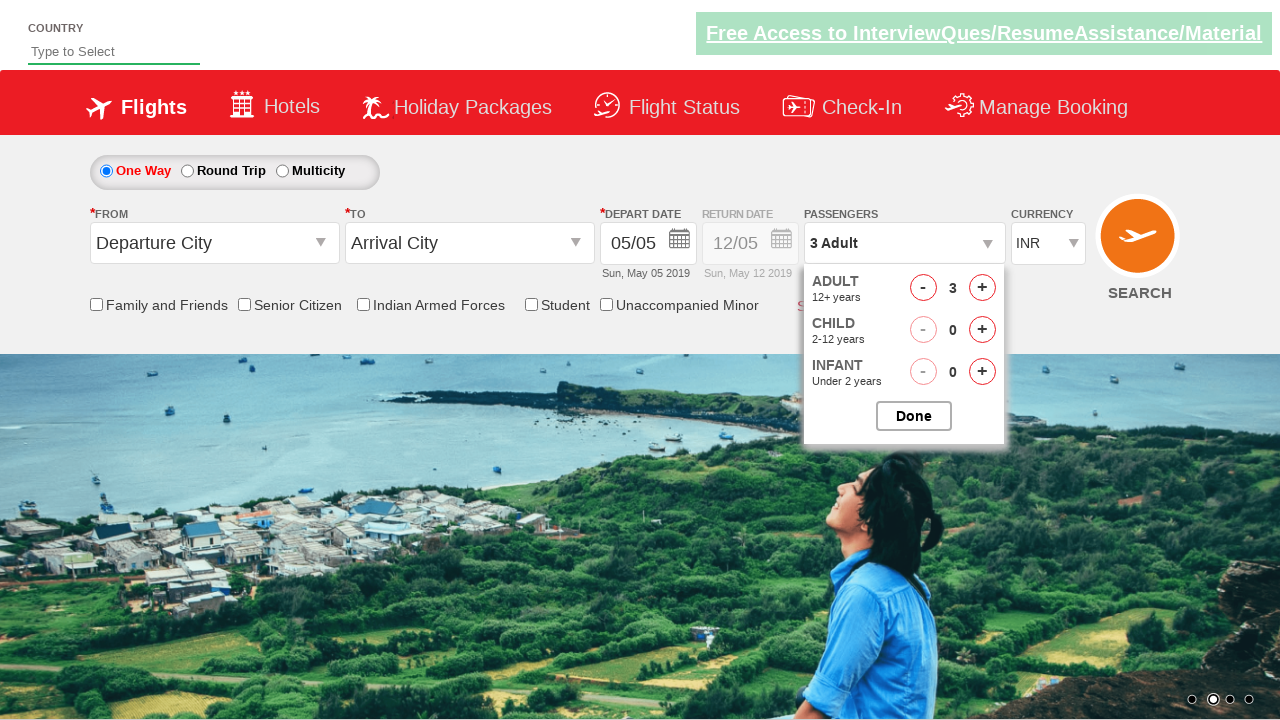

Incremented adult passenger count (iteration 3/4) at (982, 288) on #hrefIncAdt
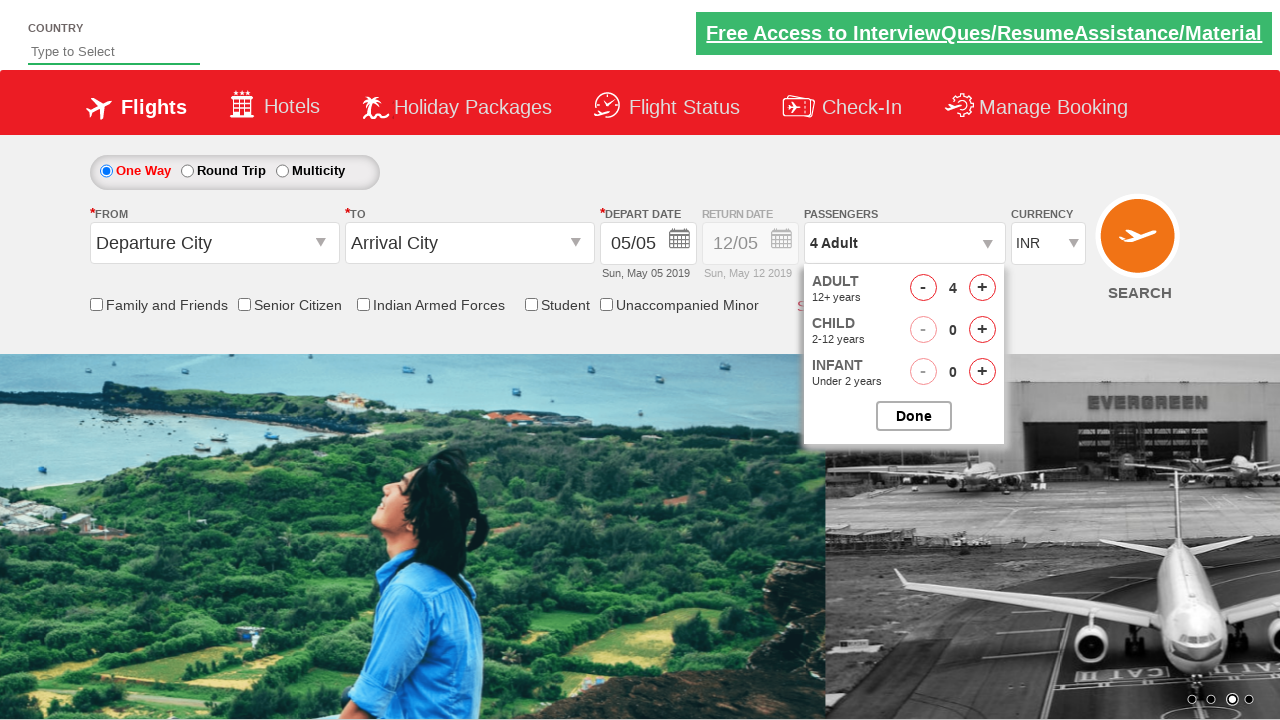

Incremented adult passenger count (iteration 4/4) at (982, 288) on #hrefIncAdt
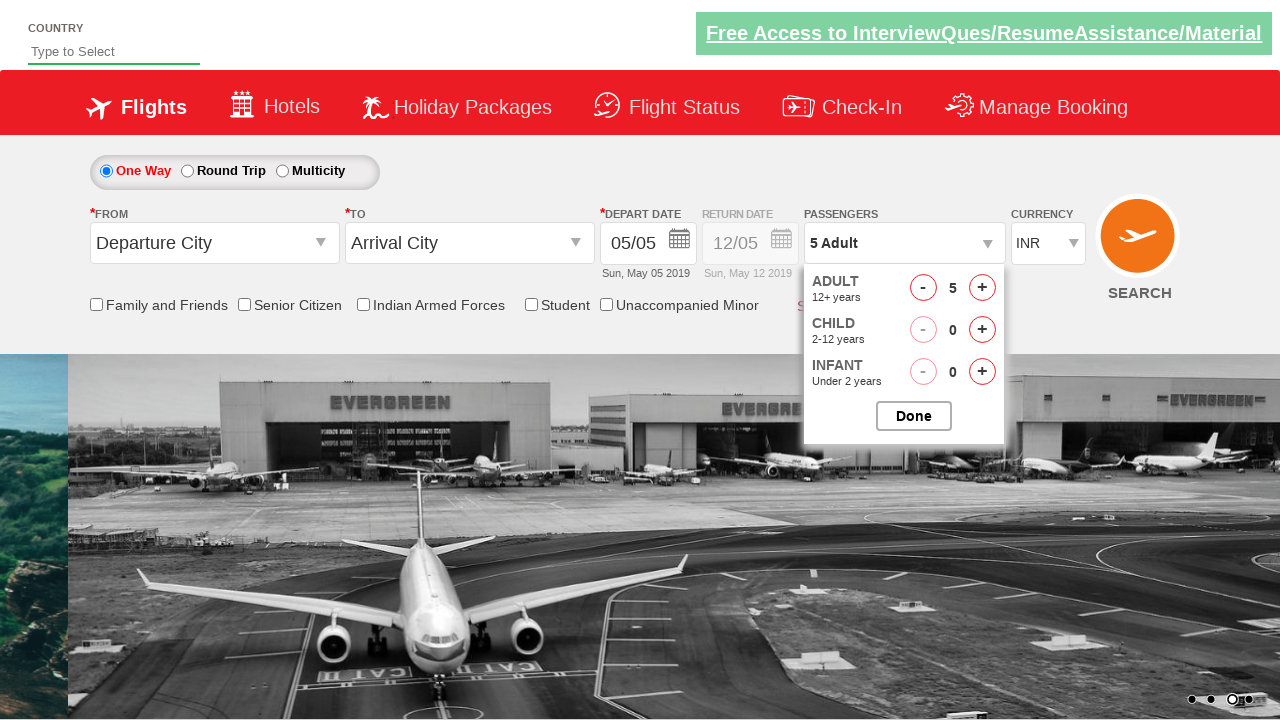

Clicked to close the passenger options dropdown at (914, 416) on #btnclosepaxoption
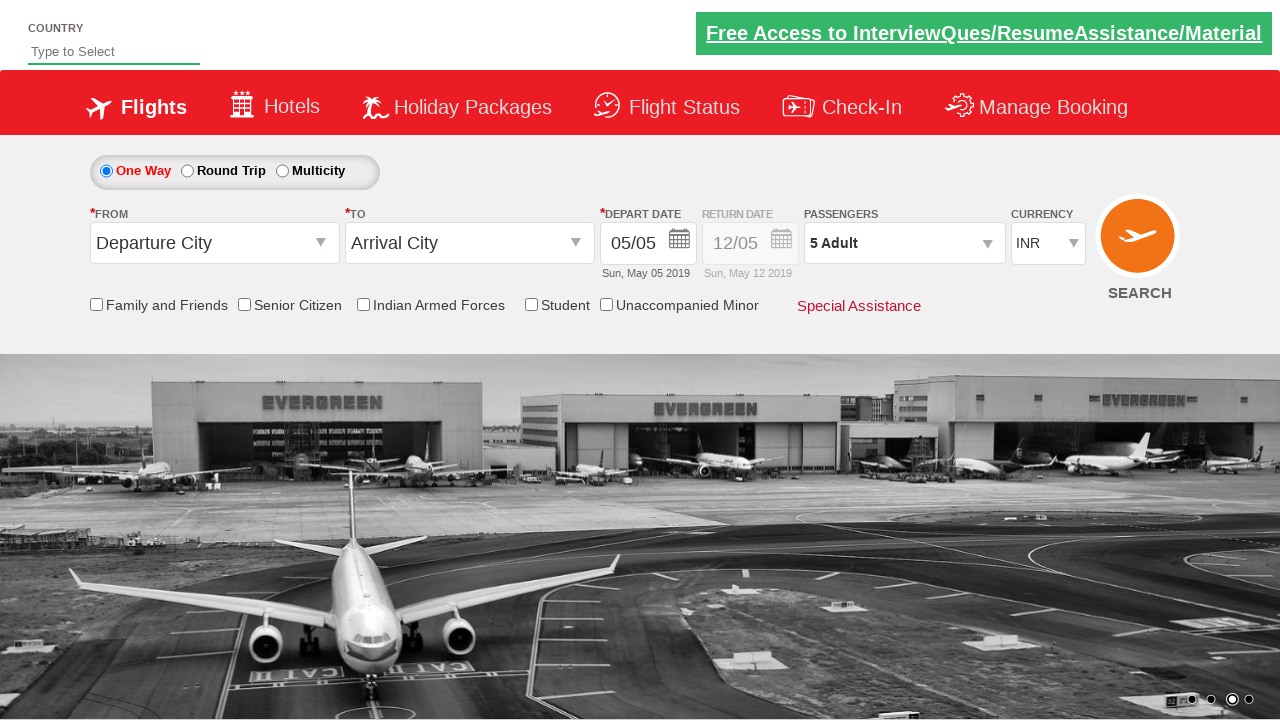

Waited for dropdown to close
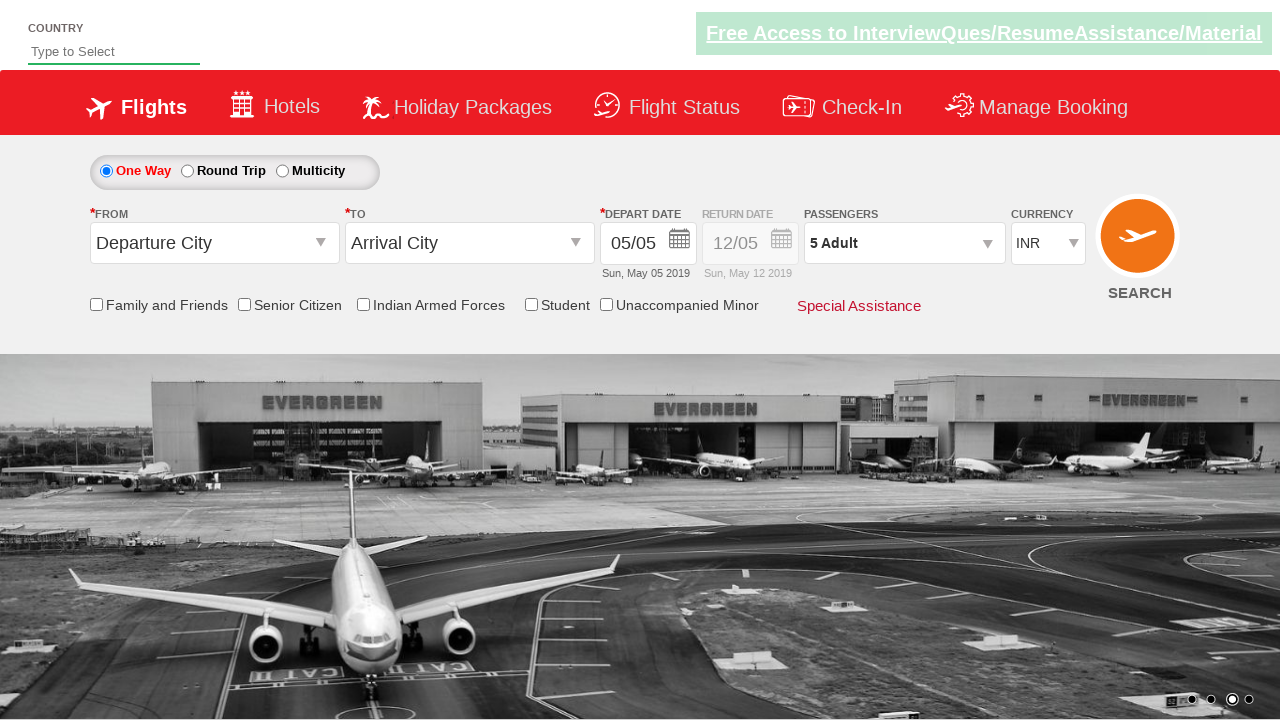

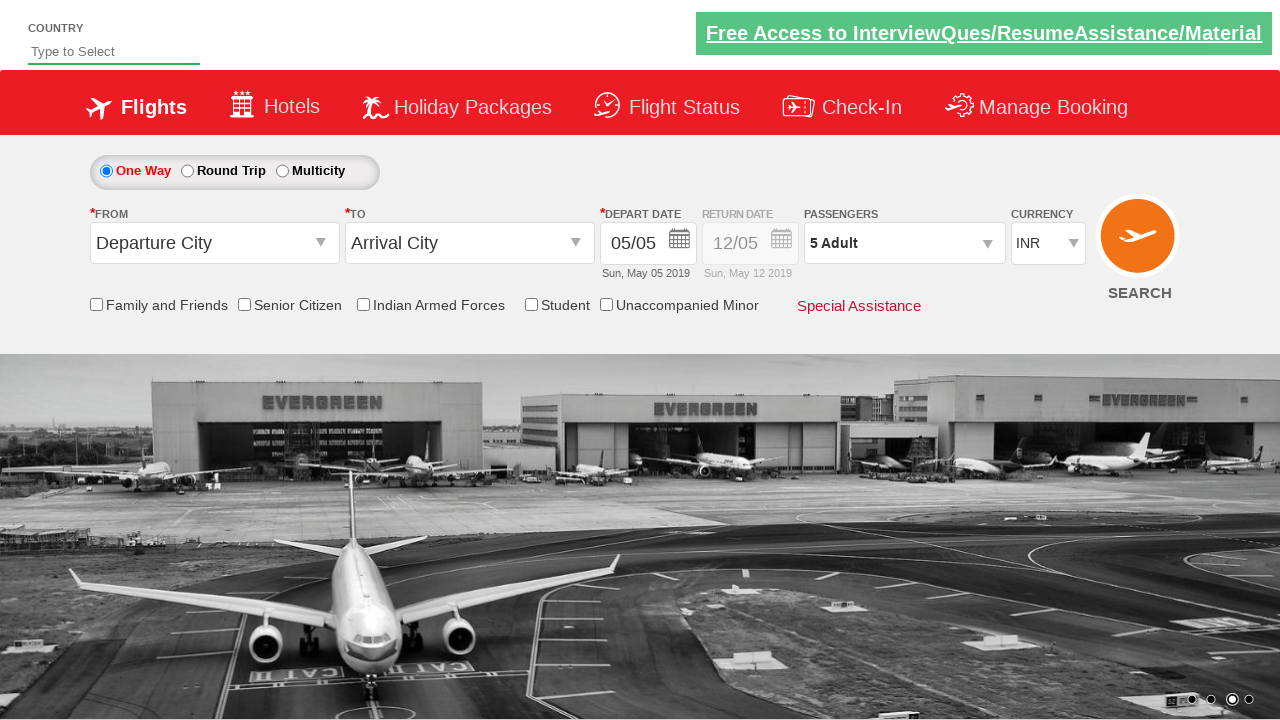